Tests the filter functionality on a web table by searching for "Rice" and verifying that all displayed results contain the search term

Starting URL: https://rahulshettyacademy.com/seleniumPractise/#/offers

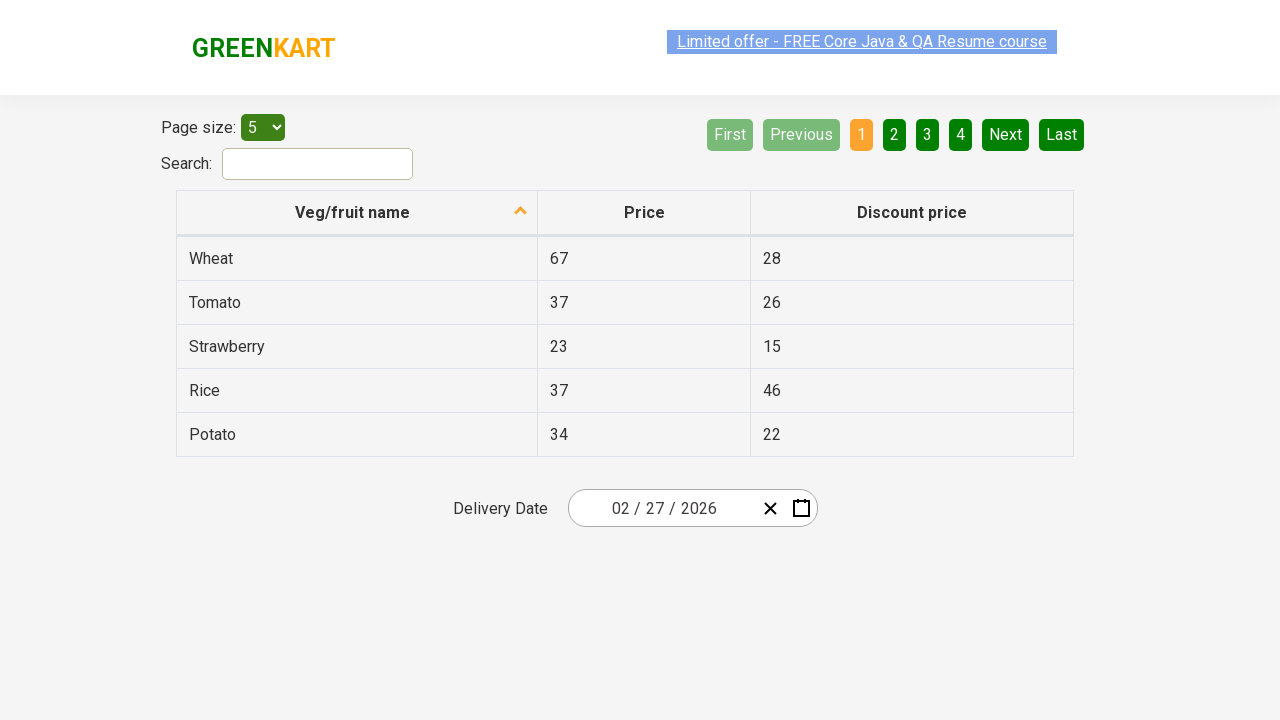

Filled search field with 'Rice' to filter the table on #search-field
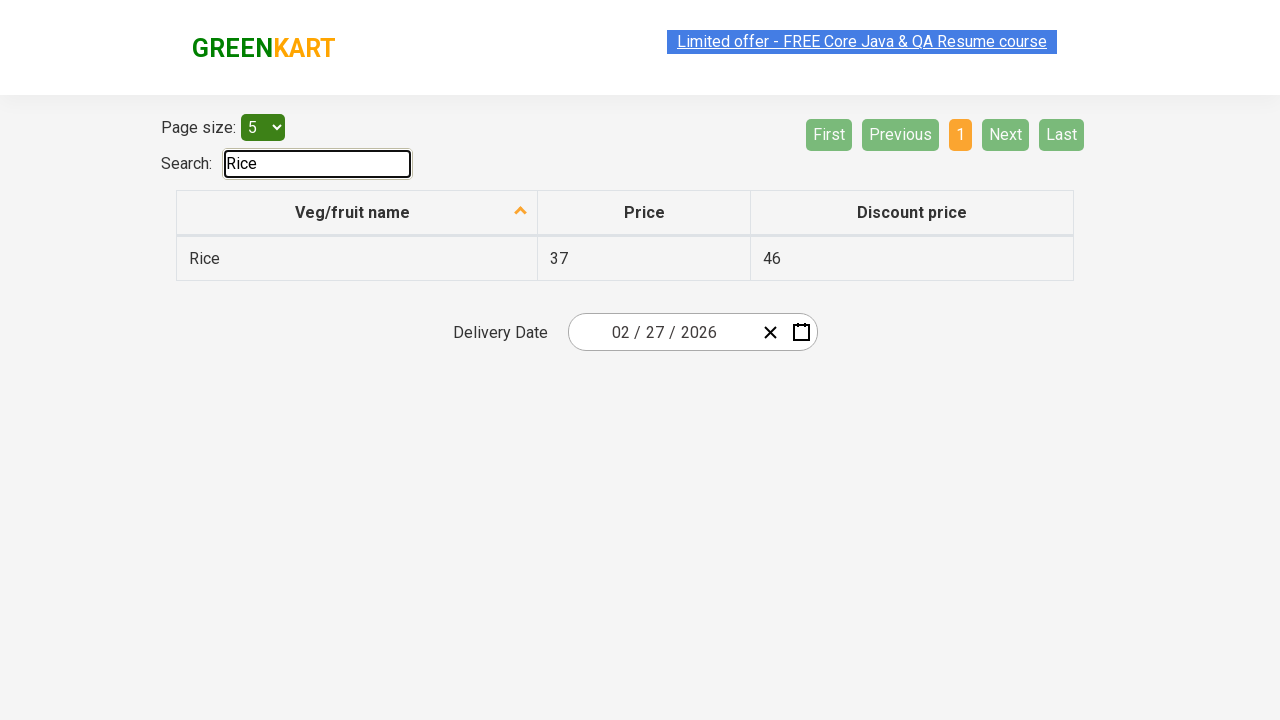

Waited for table to update with filtered results
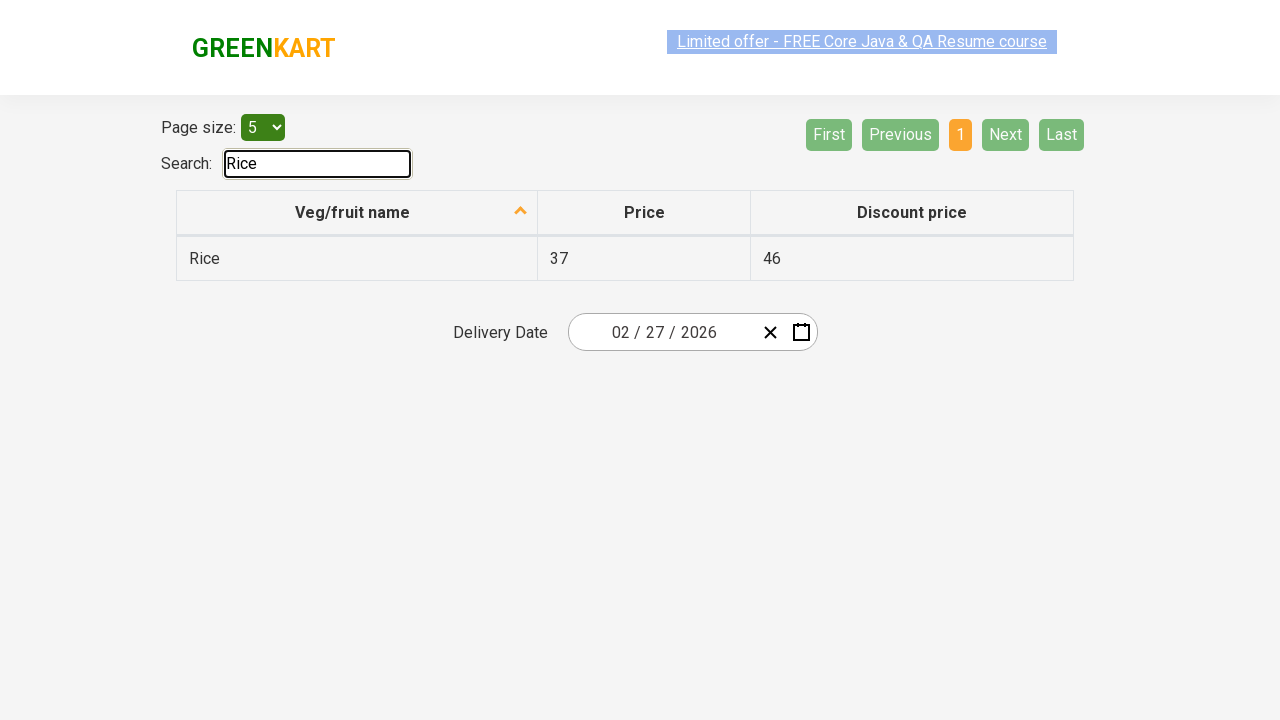

Table rows loaded and became visible
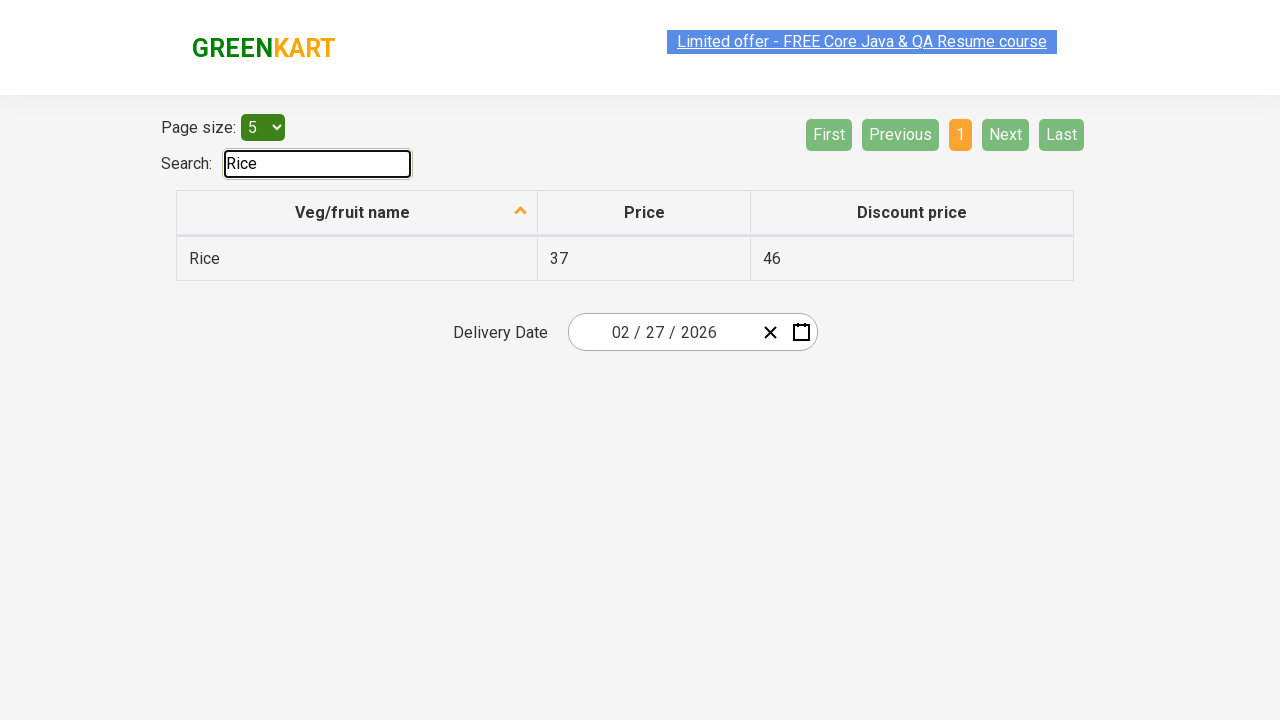

Retrieved all veggie names from first column
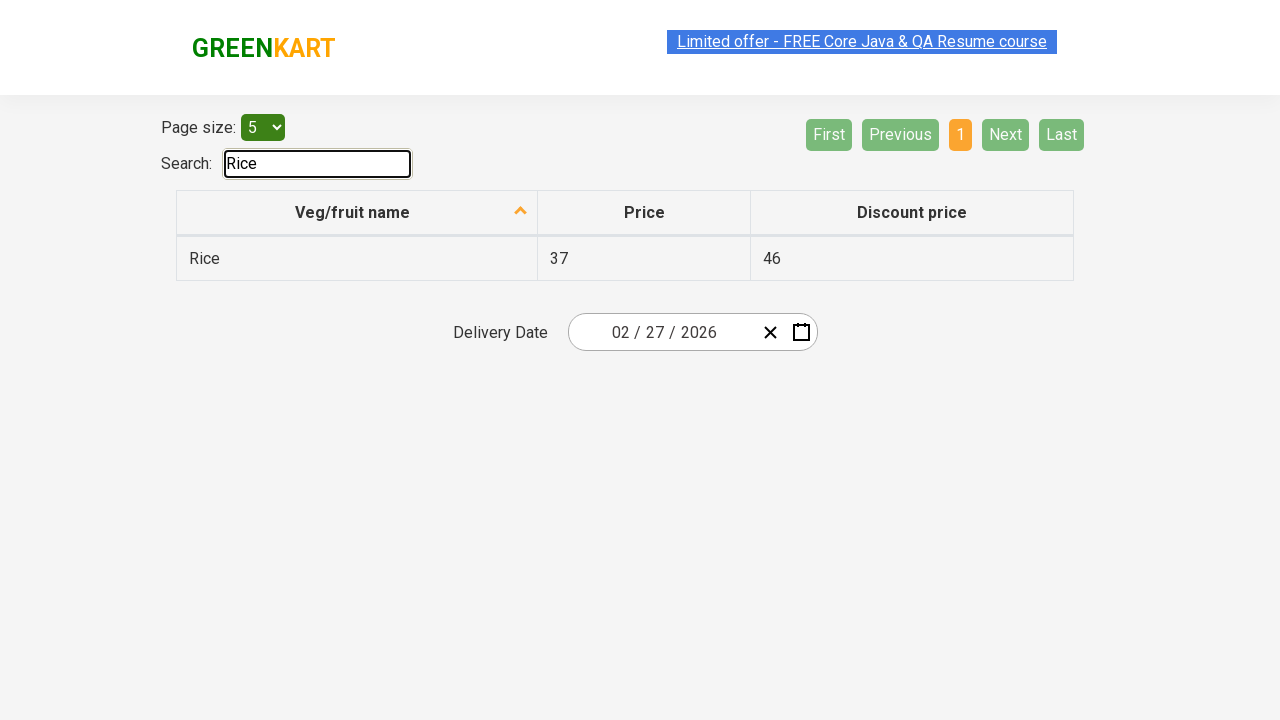

Verified 'Rice' contains 'Rice'
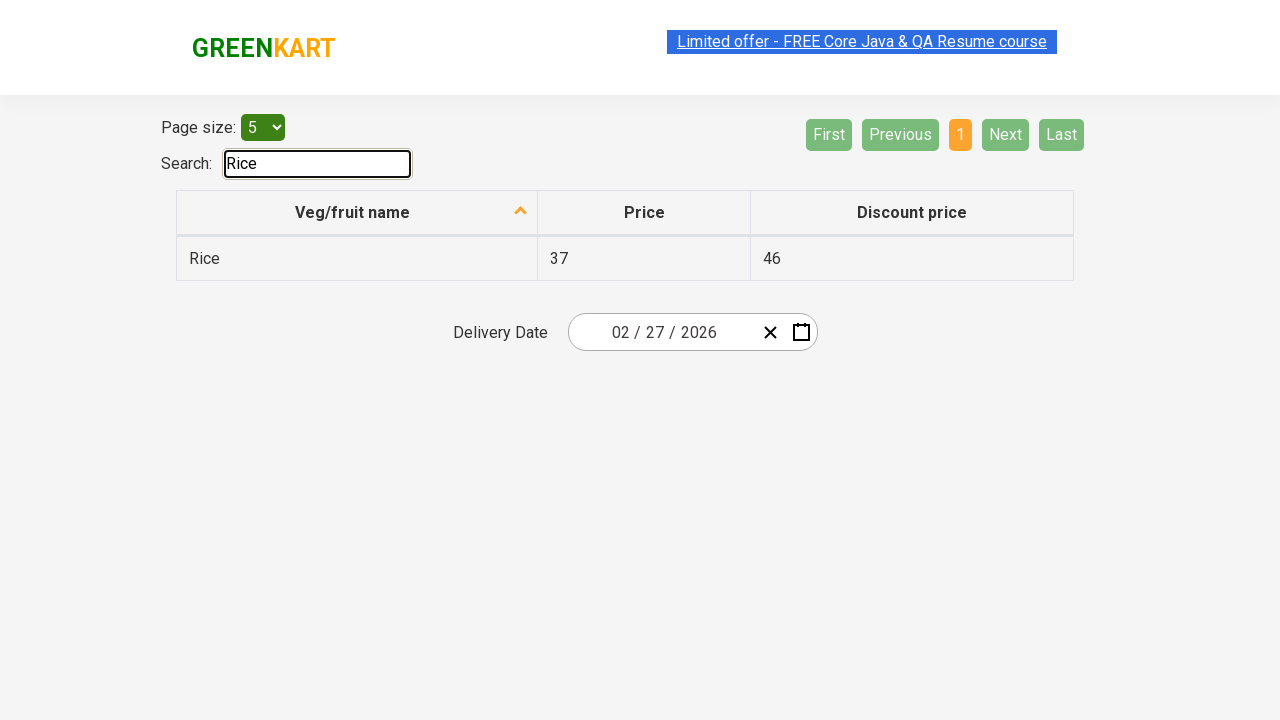

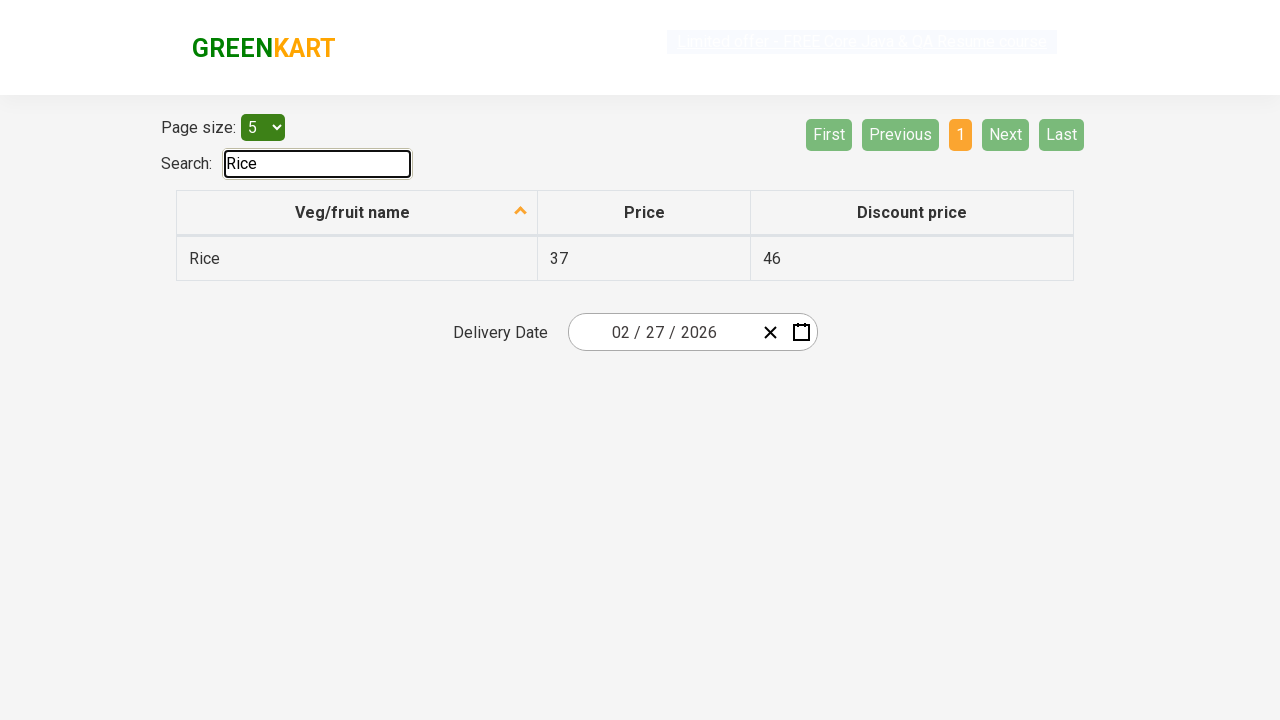